Tests random multi-selection on a jQuery selectable grid by holding Control/Command key and clicking specific items (3, 6, 7, 12, 14, 20)

Starting URL: https://automationfc.github.io/jquery-selectable/

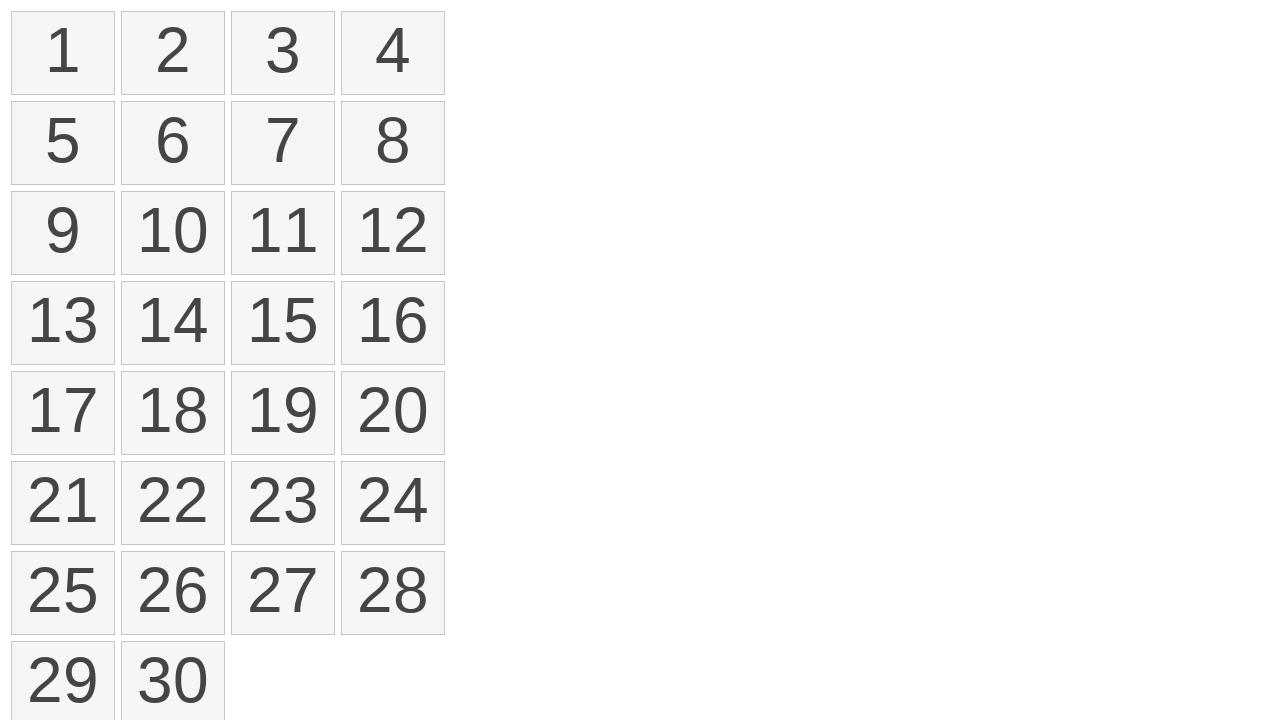

Waited for jQuery selectable list to load
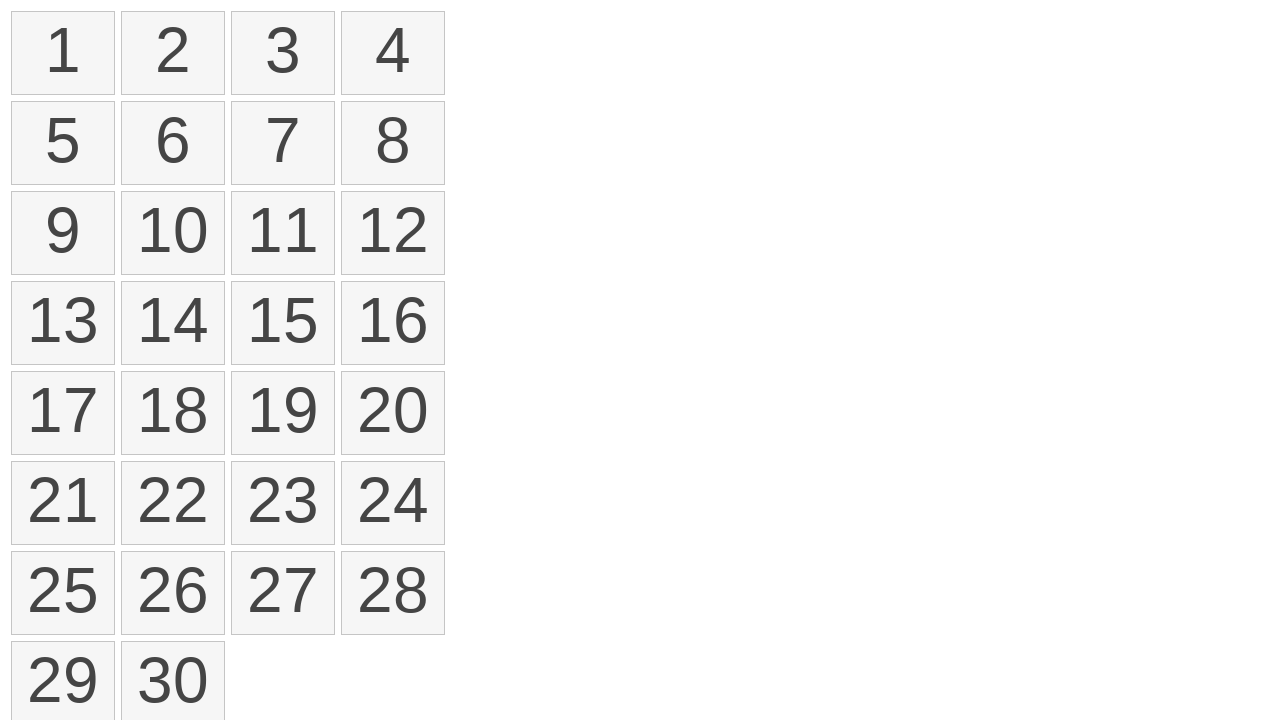

Pressed Control key to enable multi-selection mode
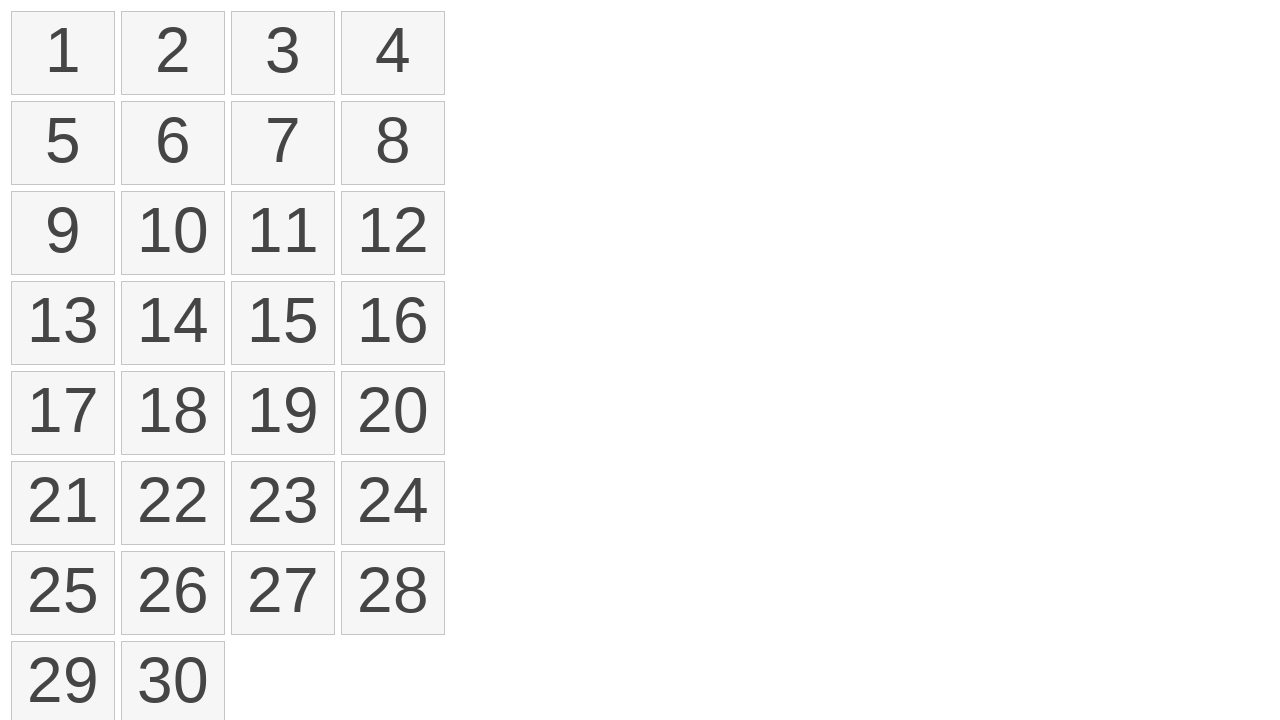

Clicked item at index 2 (number 3) while holding Control at (283, 53) on ol#selectable>li >> nth=2
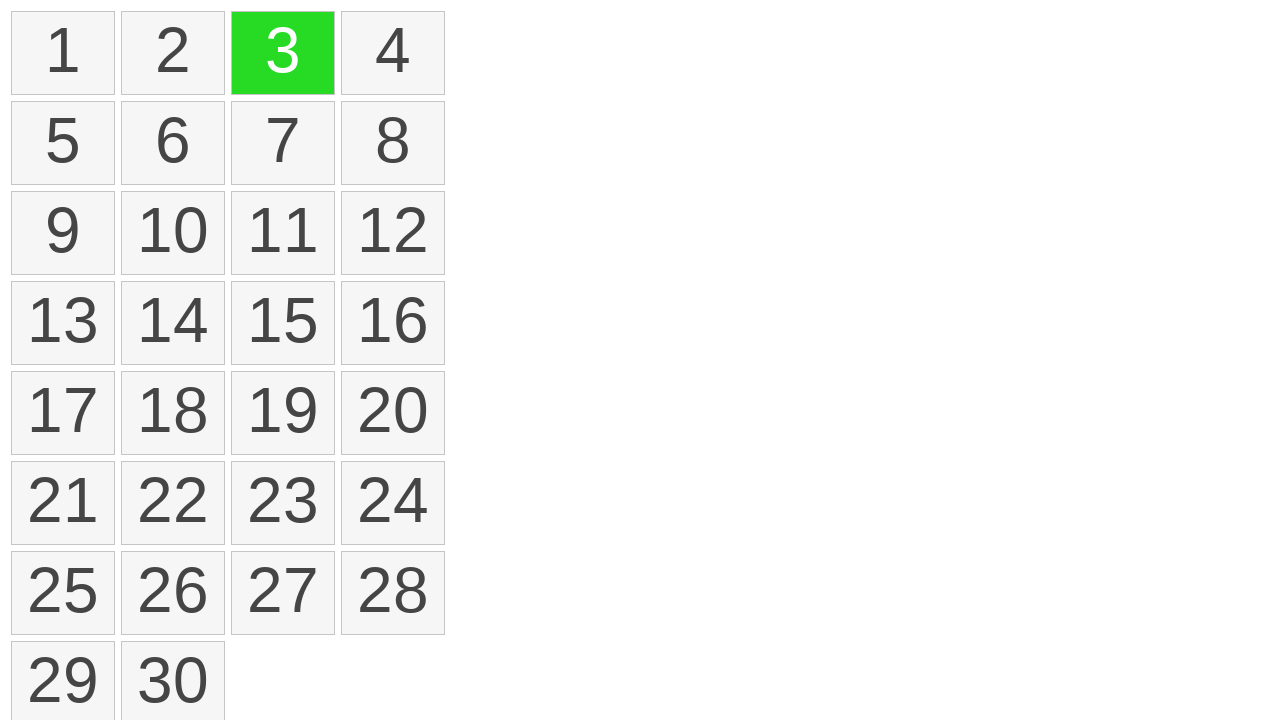

Clicked item at index 5 (number 6) while holding Control at (173, 143) on ol#selectable>li >> nth=5
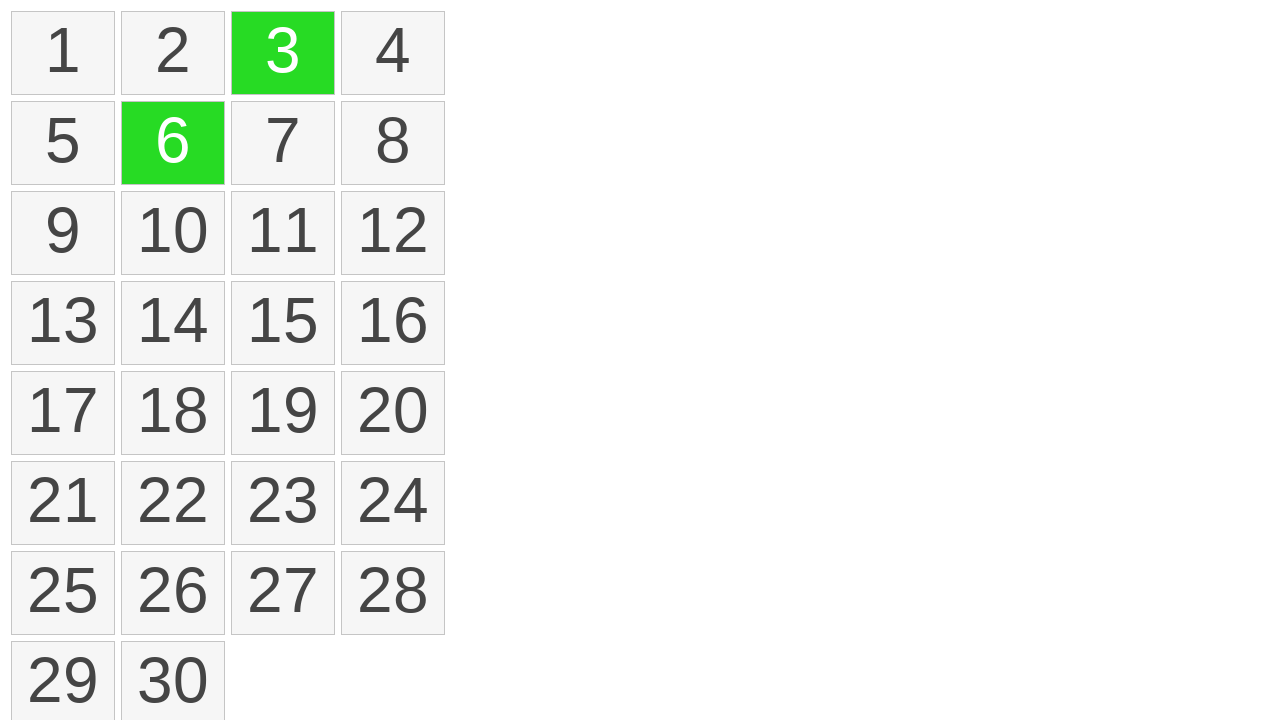

Clicked item at index 6 (number 7) while holding Control at (283, 143) on ol#selectable>li >> nth=6
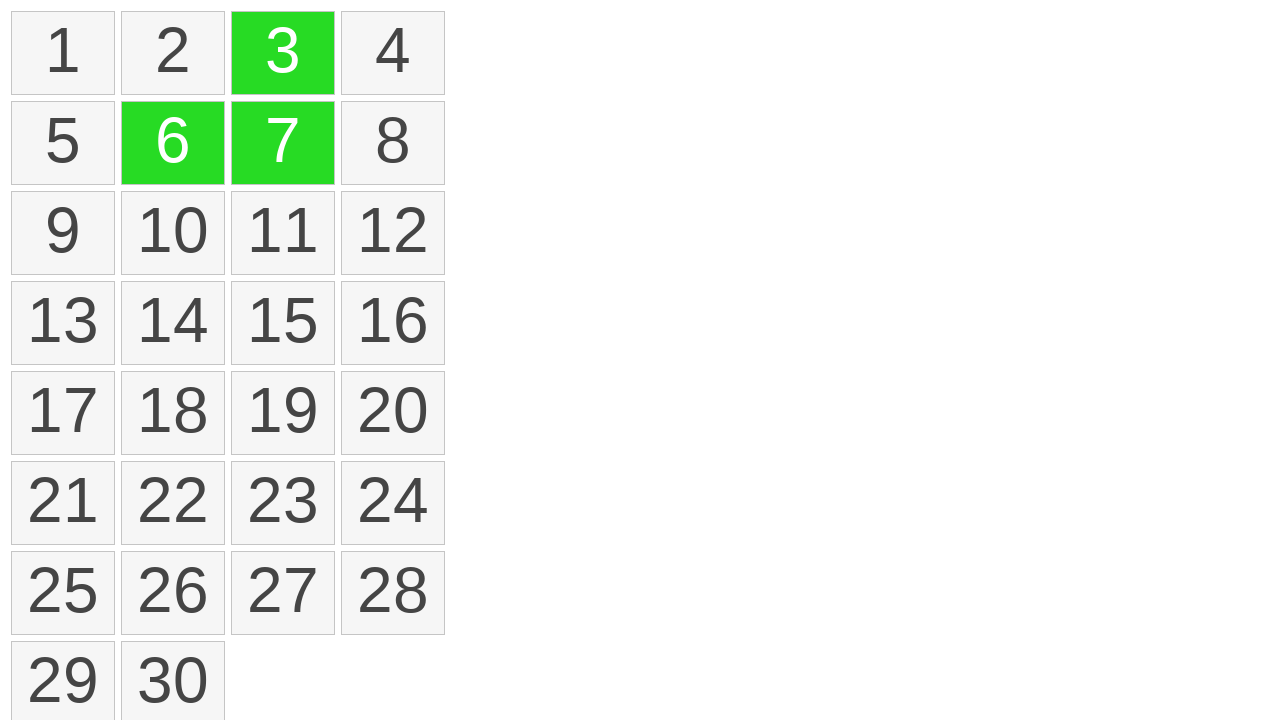

Clicked item at index 11 (number 12) while holding Control at (393, 233) on ol#selectable>li >> nth=11
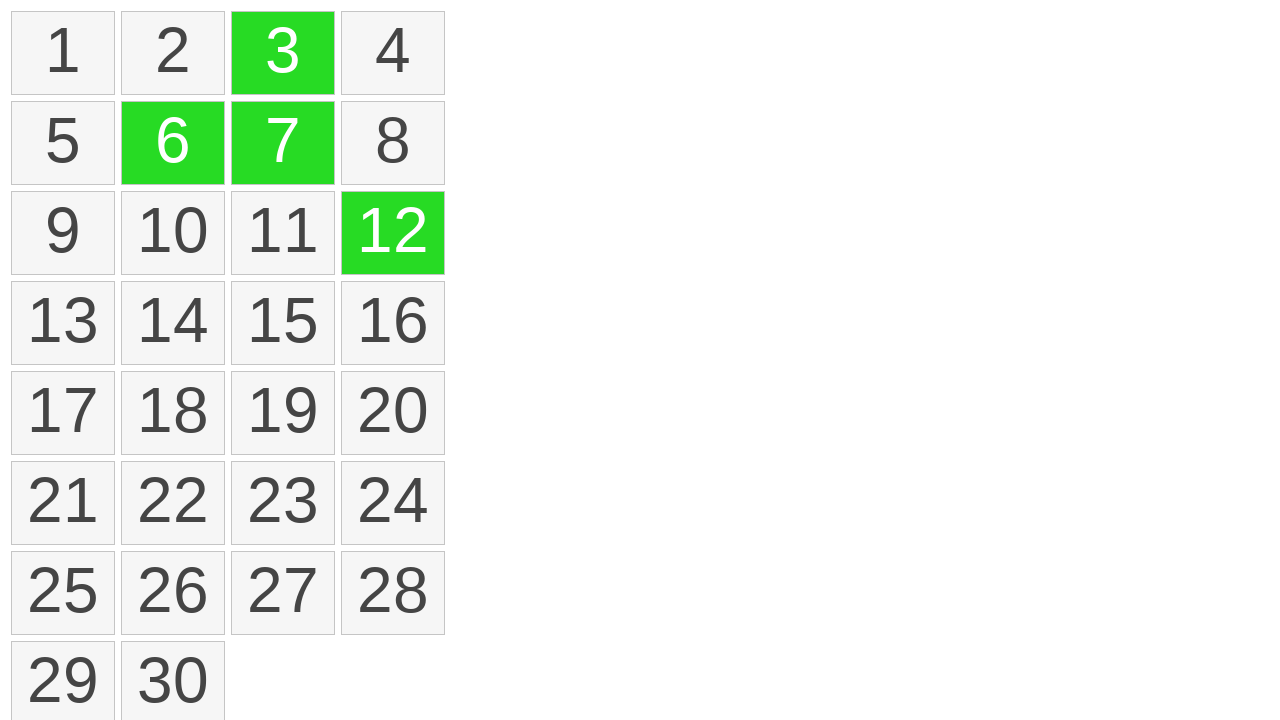

Clicked item at index 13 (number 14) while holding Control at (173, 323) on ol#selectable>li >> nth=13
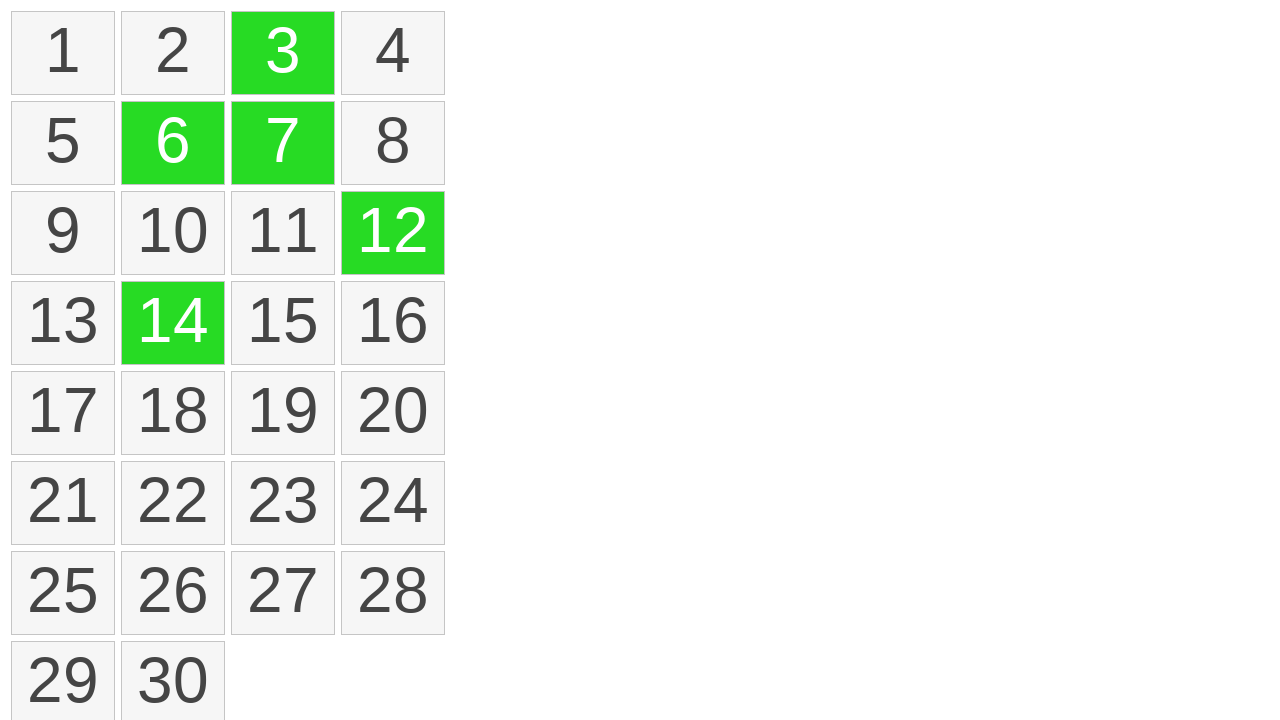

Clicked item at index 19 (number 20) while holding Control at (393, 413) on ol#selectable>li >> nth=19
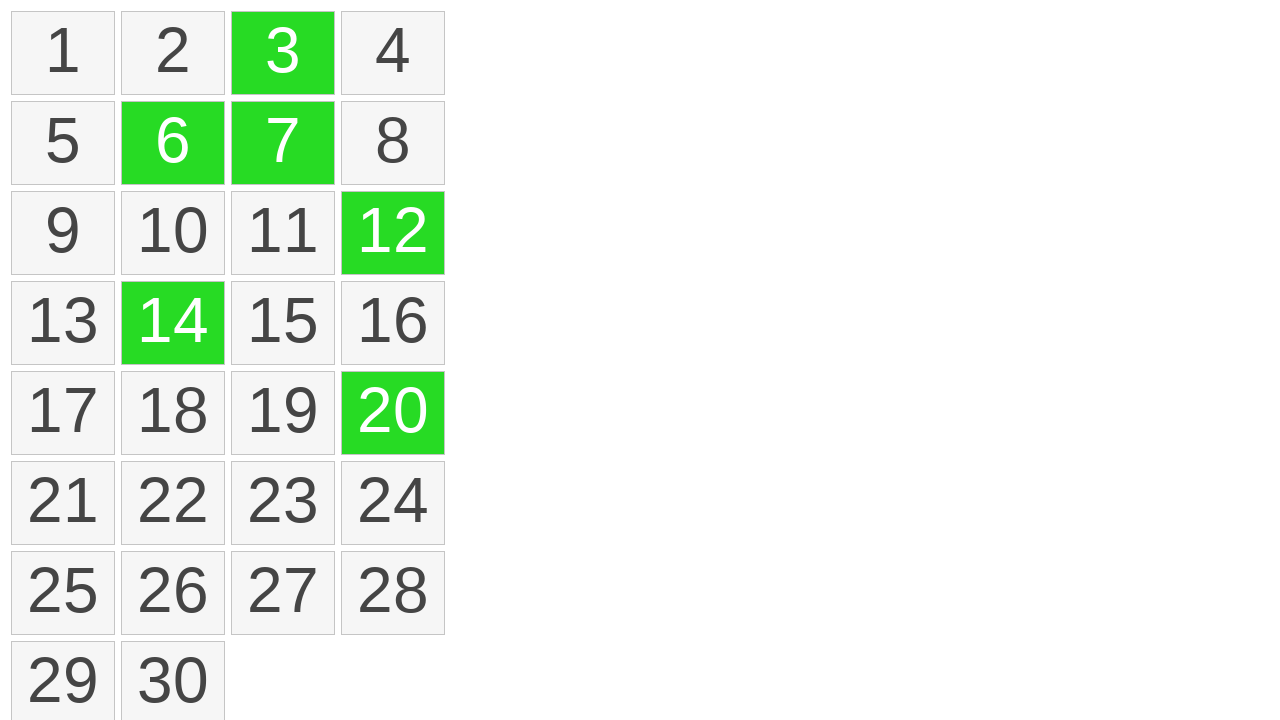

Released Control key after multi-selection
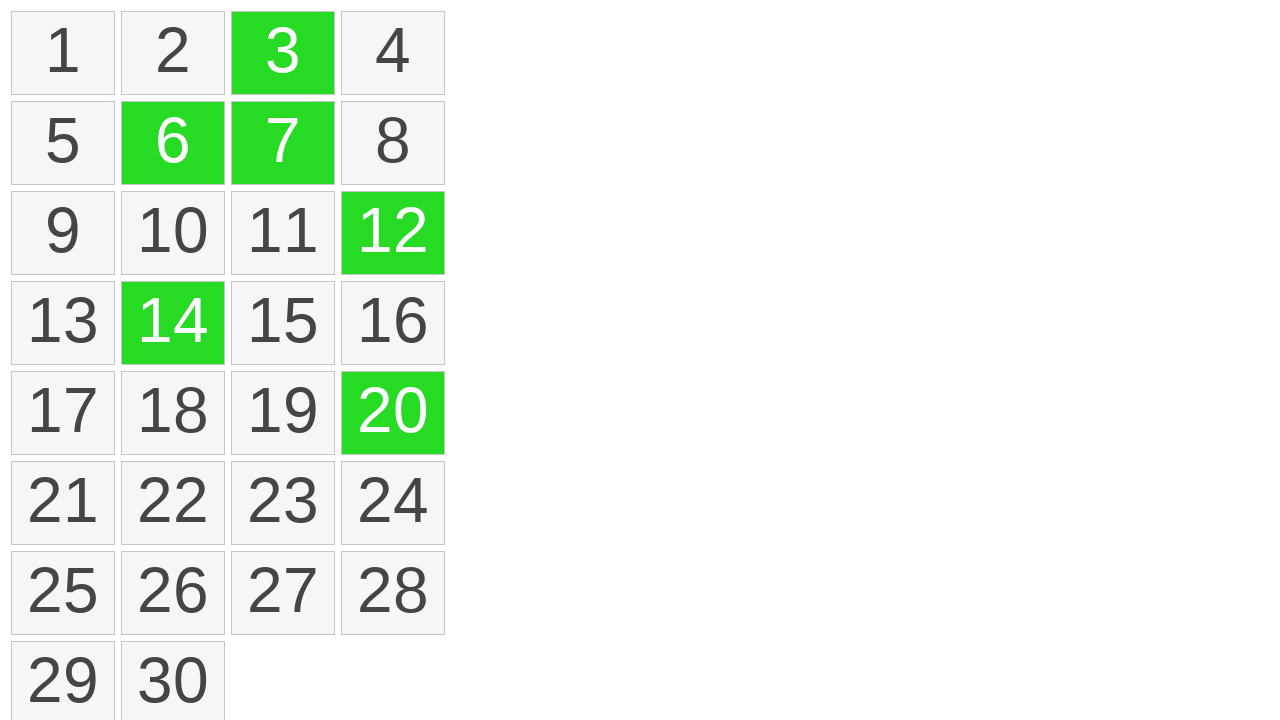

Verified that exactly 6 items are selected
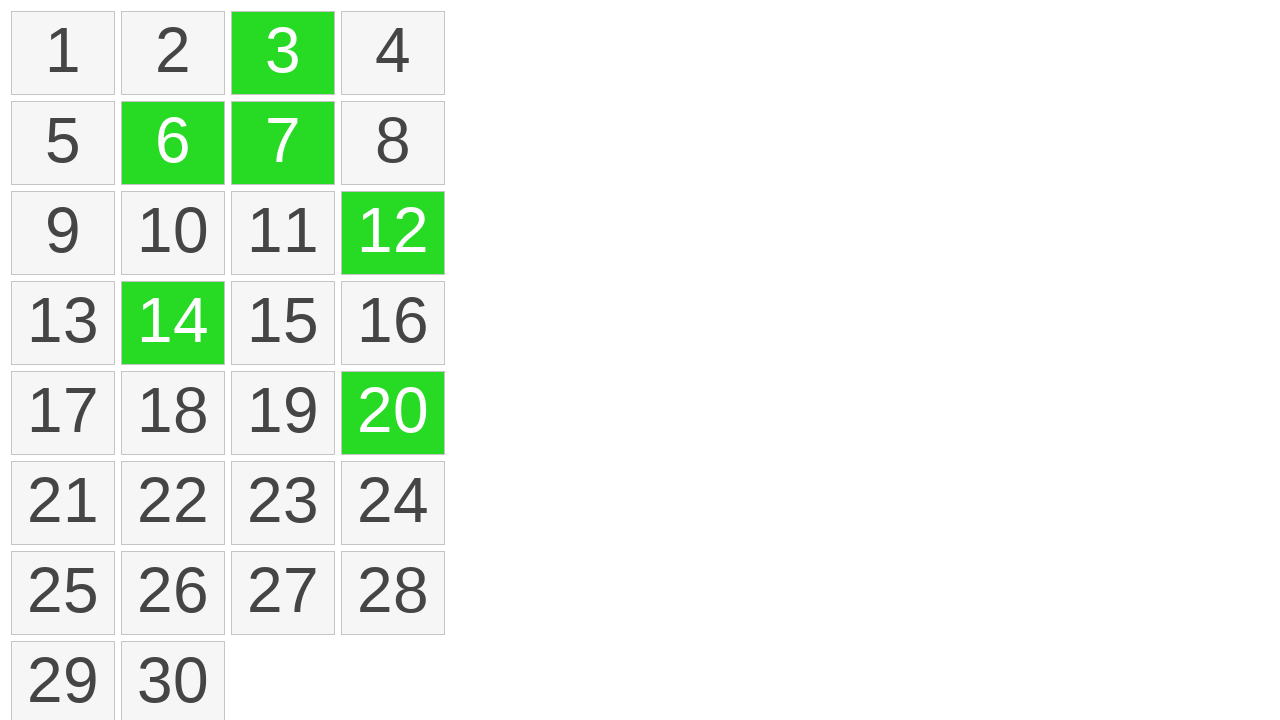

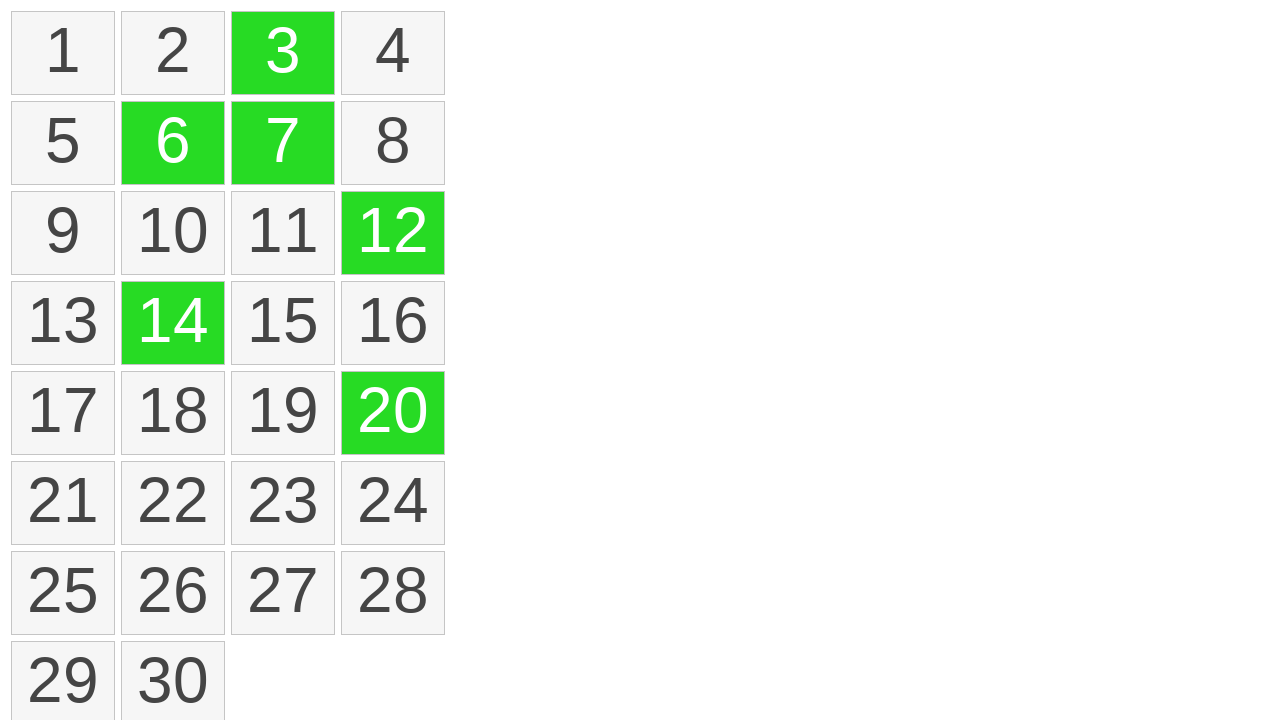